Solves a math problem by reading two numbers from the page, calculating their sum, selecting the answer from a dropdown, and submitting the form

Starting URL: http://suninjuly.github.io/selects1.html

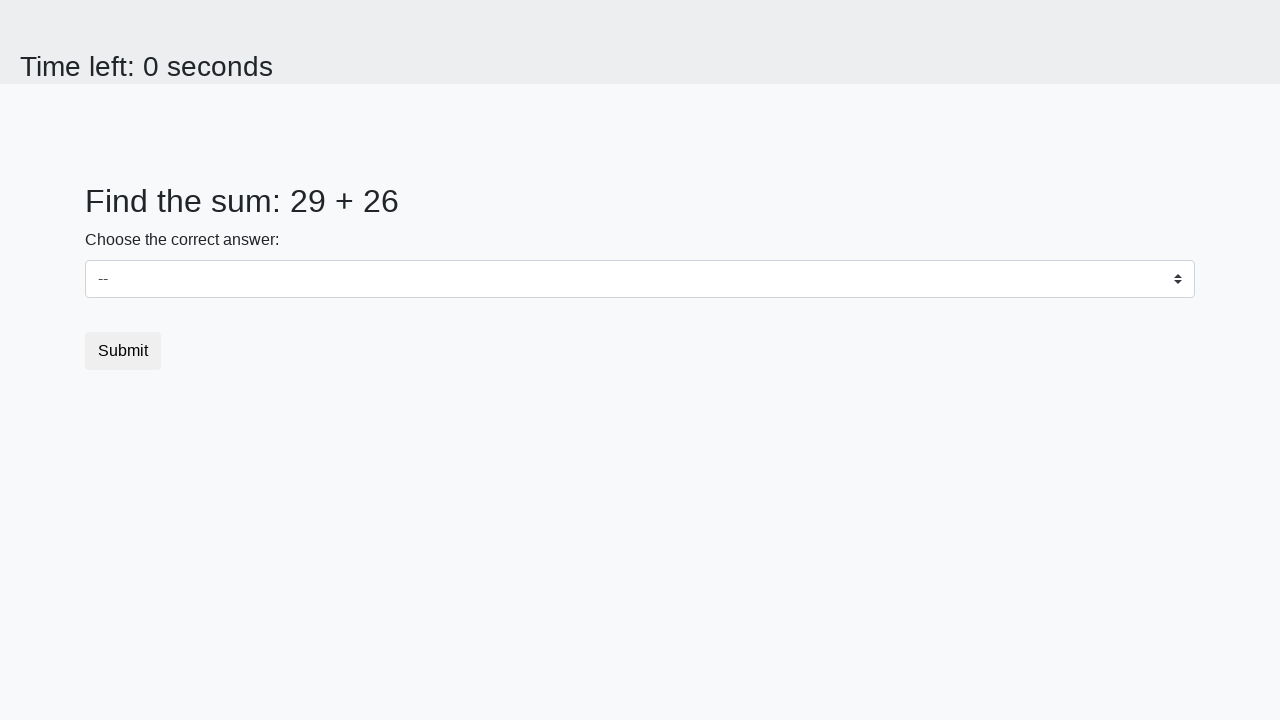

Retrieved first number from page
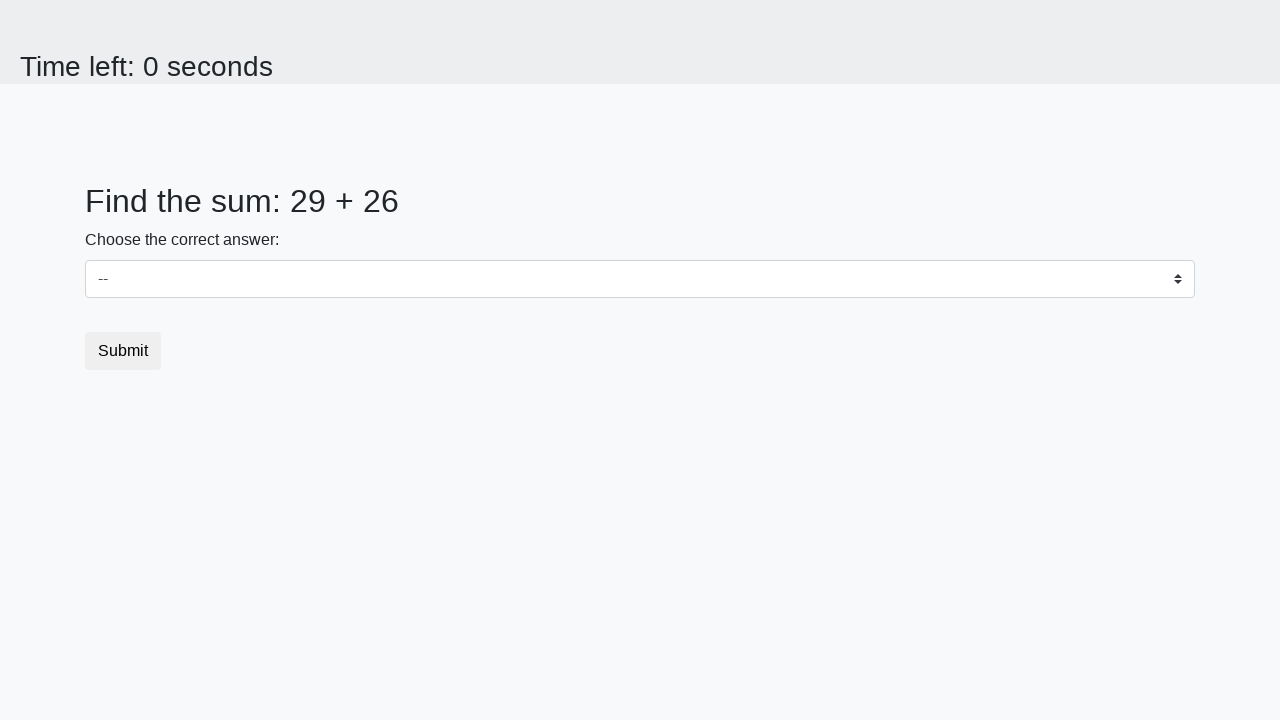

Retrieved second number from page
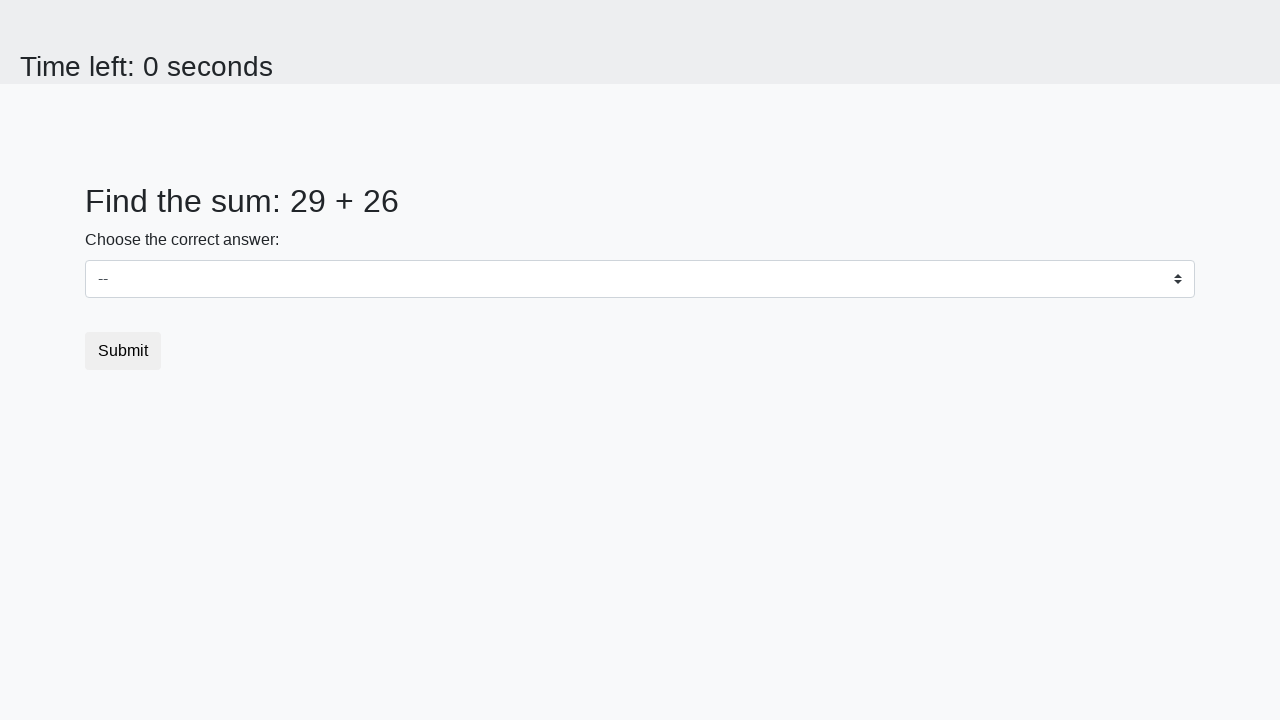

Calculated sum: 29 + 26 = 55
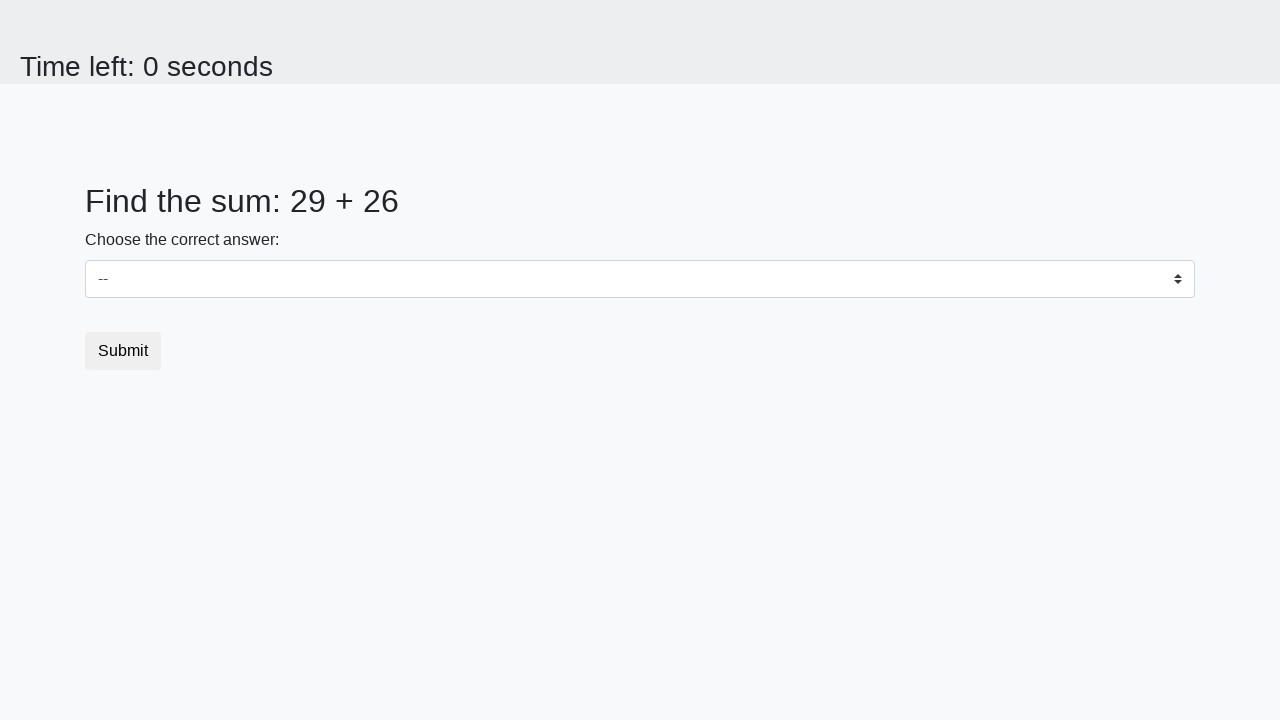

Selected answer '55' from dropdown on select
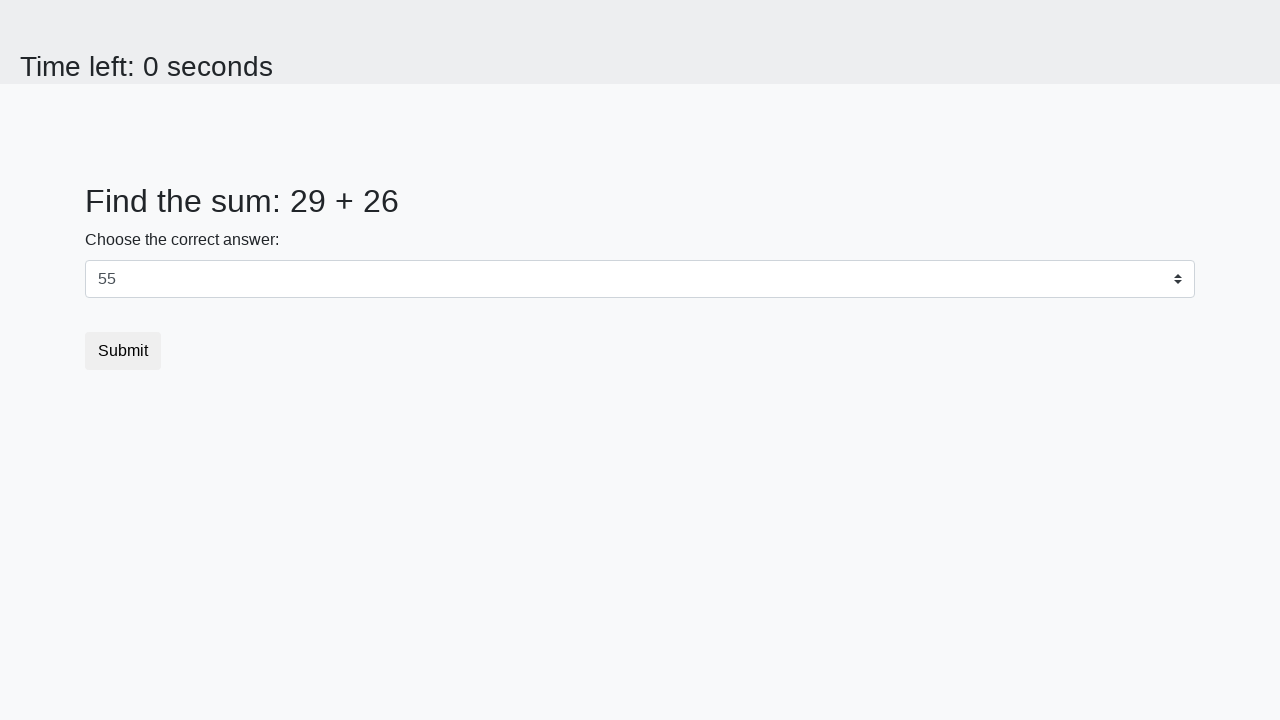

Clicked submit button at (123, 351) on .btn-default
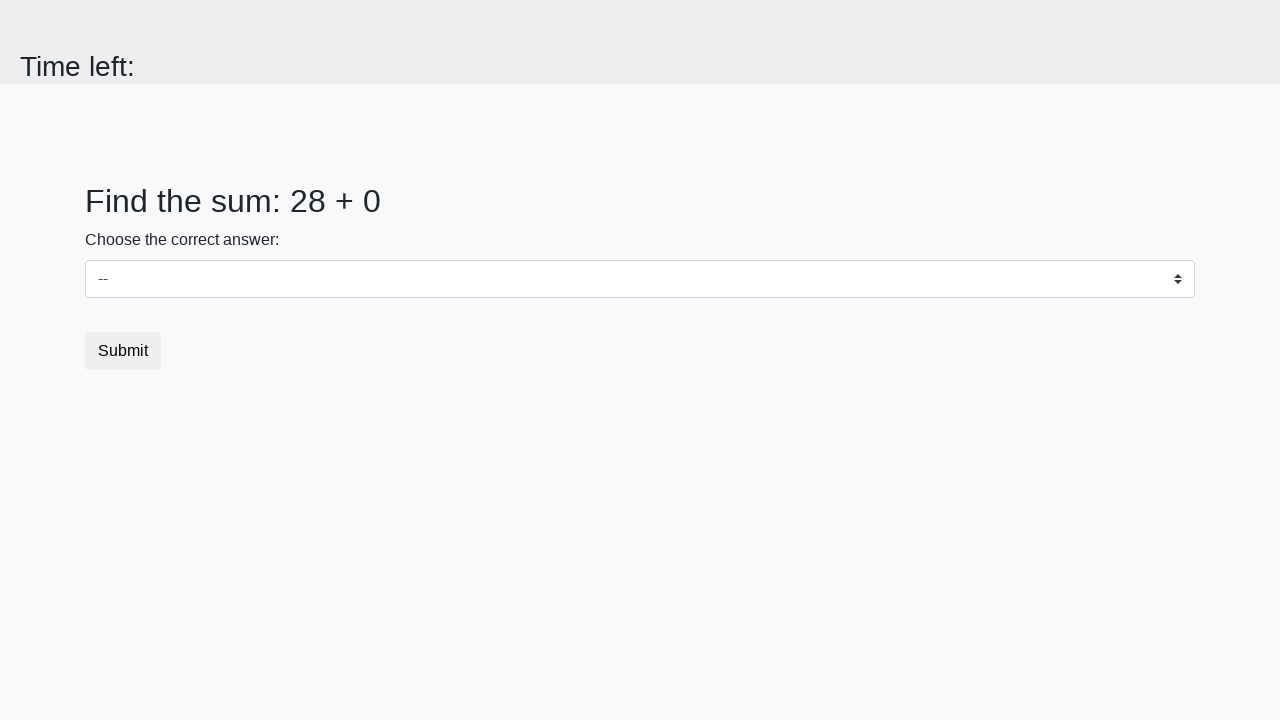

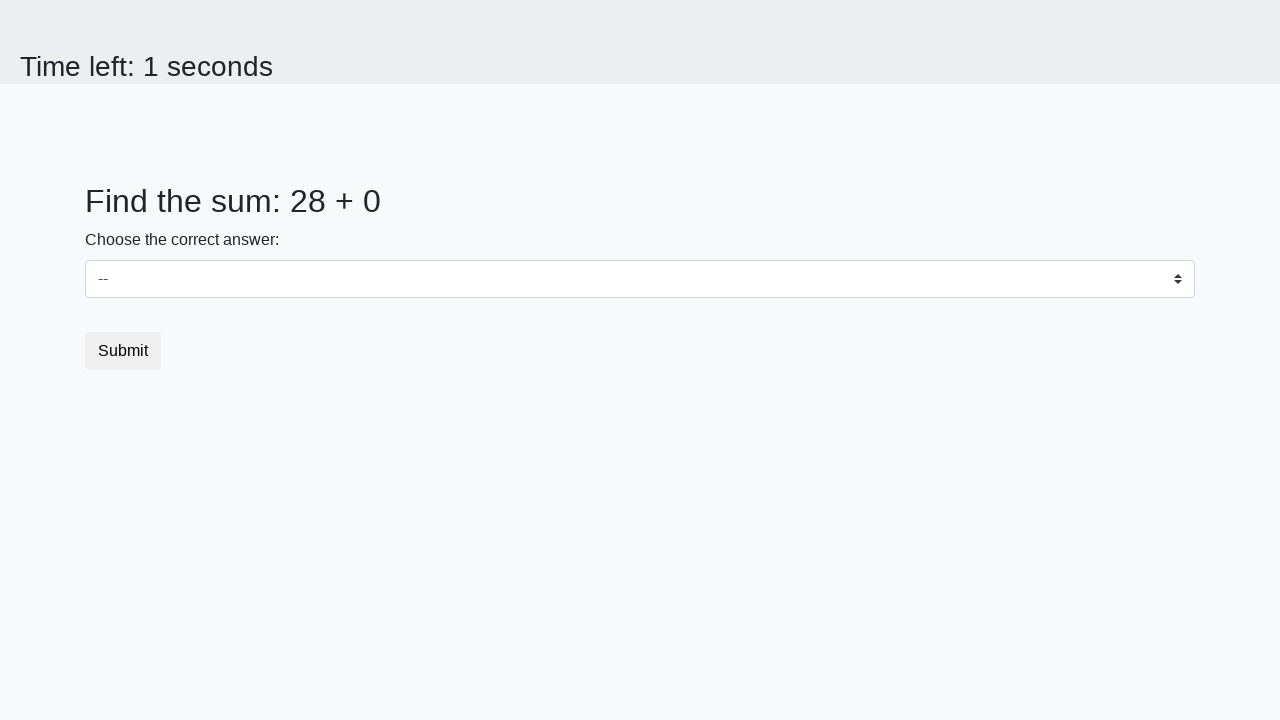